Tests iframe handling by switching to an iframe, scrolling within it, clicking on an image element, and then switching back to the parent frame and default content

Starting URL: https://www.globalsqa.com/demo-site/frames-and-windows/#iFrame

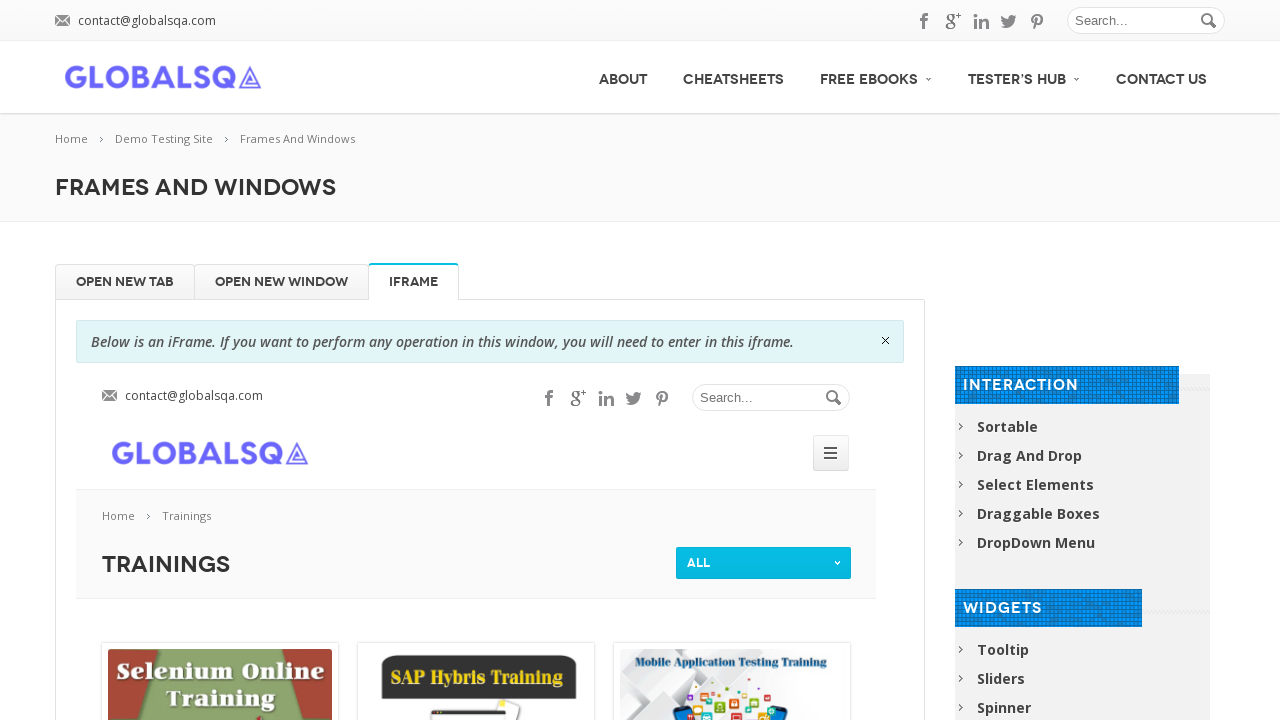

Located iframe element with name 'globalSqa'
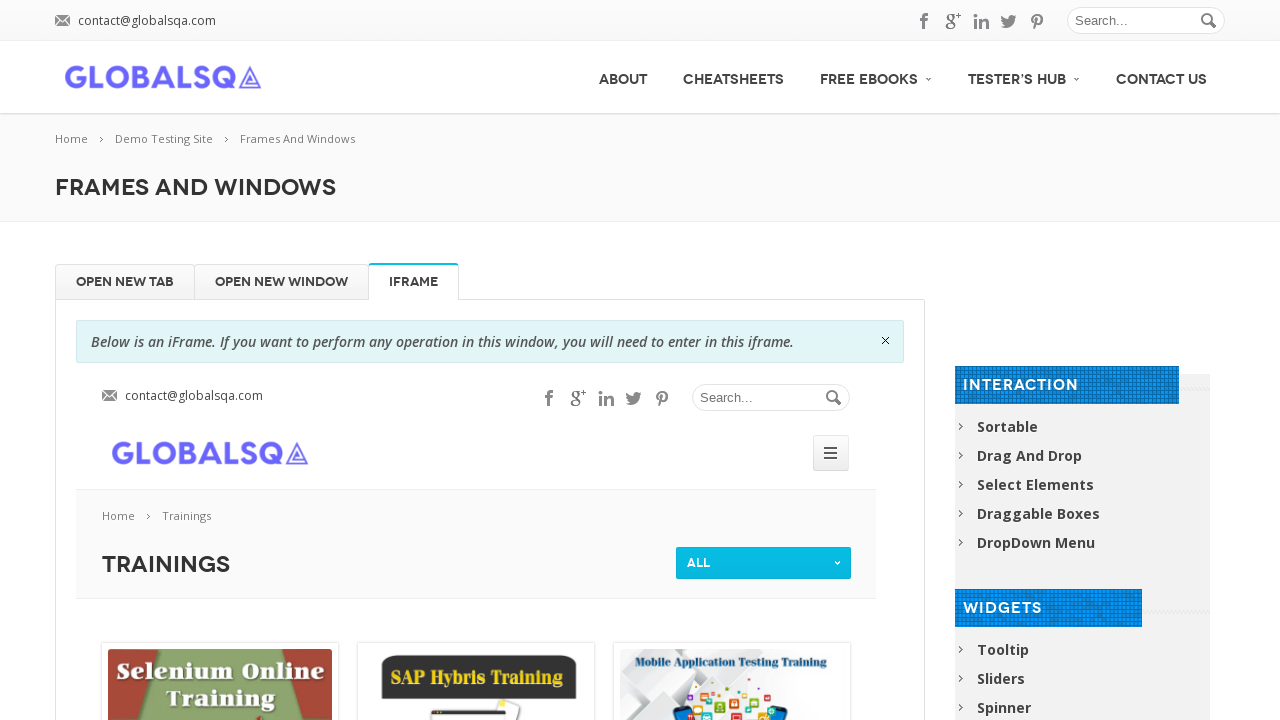

Scrolled down 250 pixels within the iframe
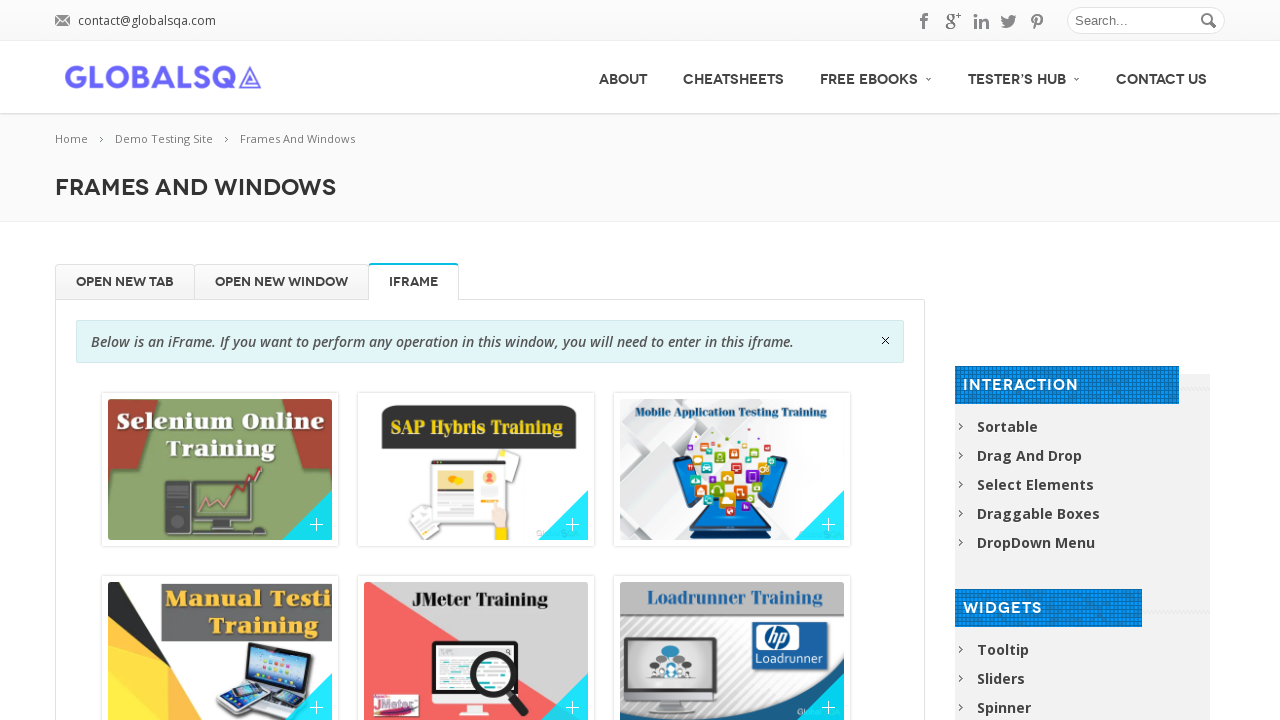

Clicked on the first image element within the pic_holder div in the iframe at (220, 480) on iframe[name='globalSqa'] >> internal:control=enter-frame >> (//div[@class='pic_h
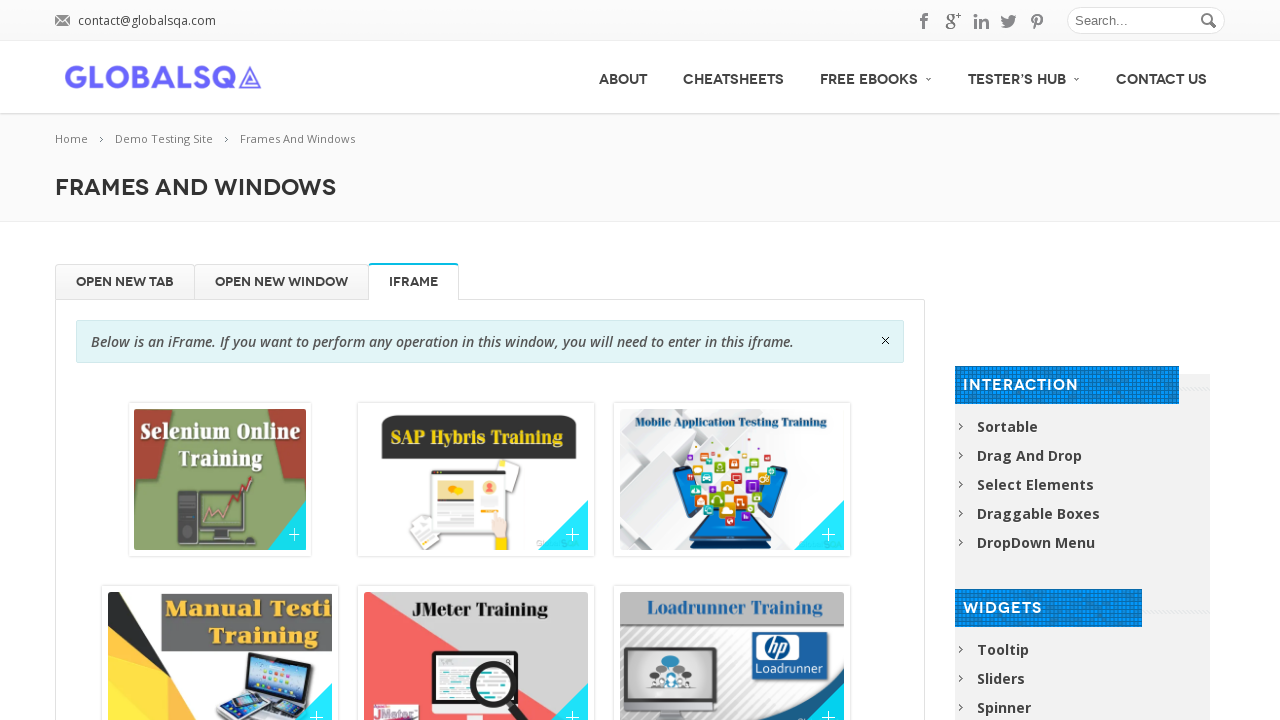

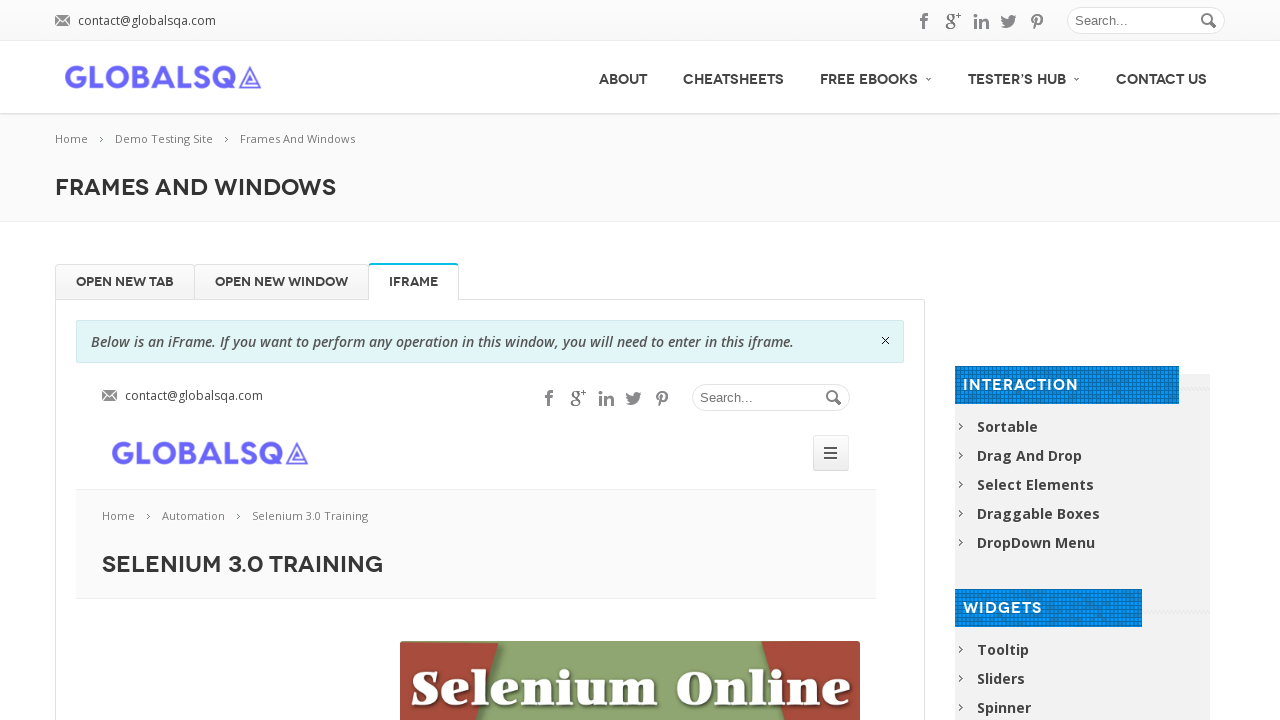